Opens Service dropdown and clicks What's New

Starting URL: https://bearstore-testsite.smartbear.com/

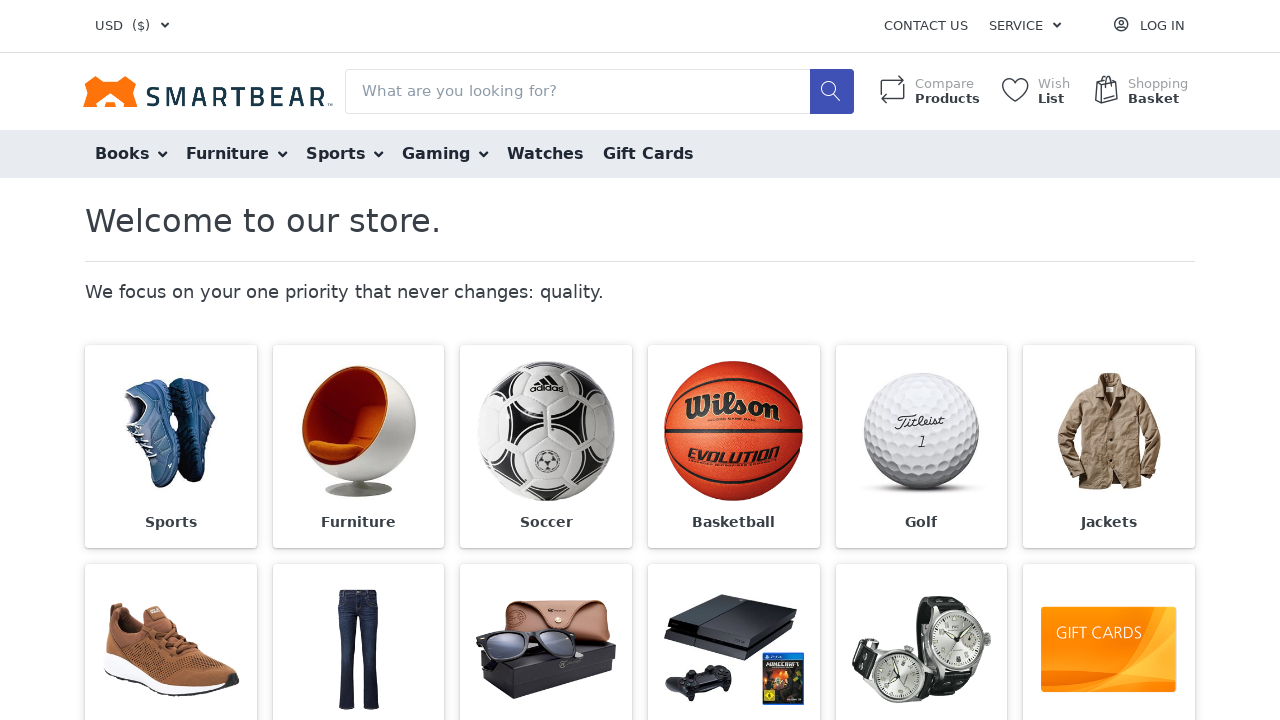

Clicked Service dropdown at (1016, 26) on xpath=//span[text()='Service']
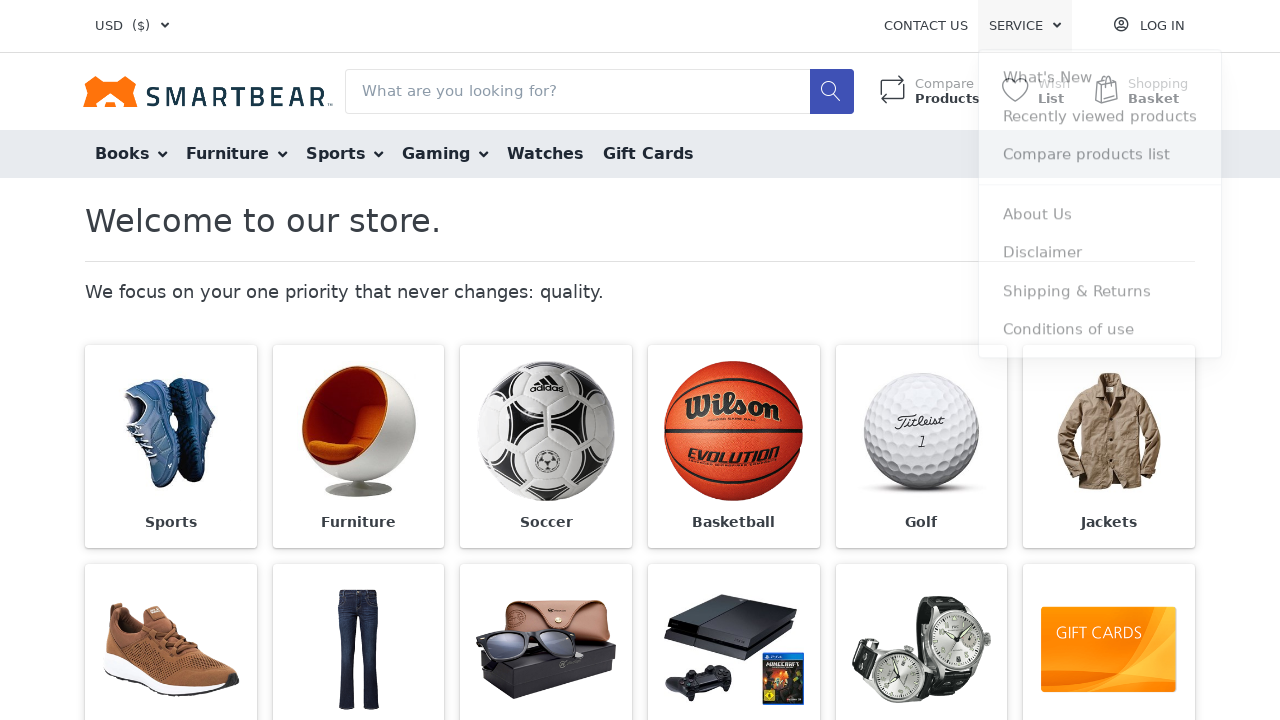

Clicked What's New option from Service dropdown at (1048, 82) on //span[text()="What's New"]
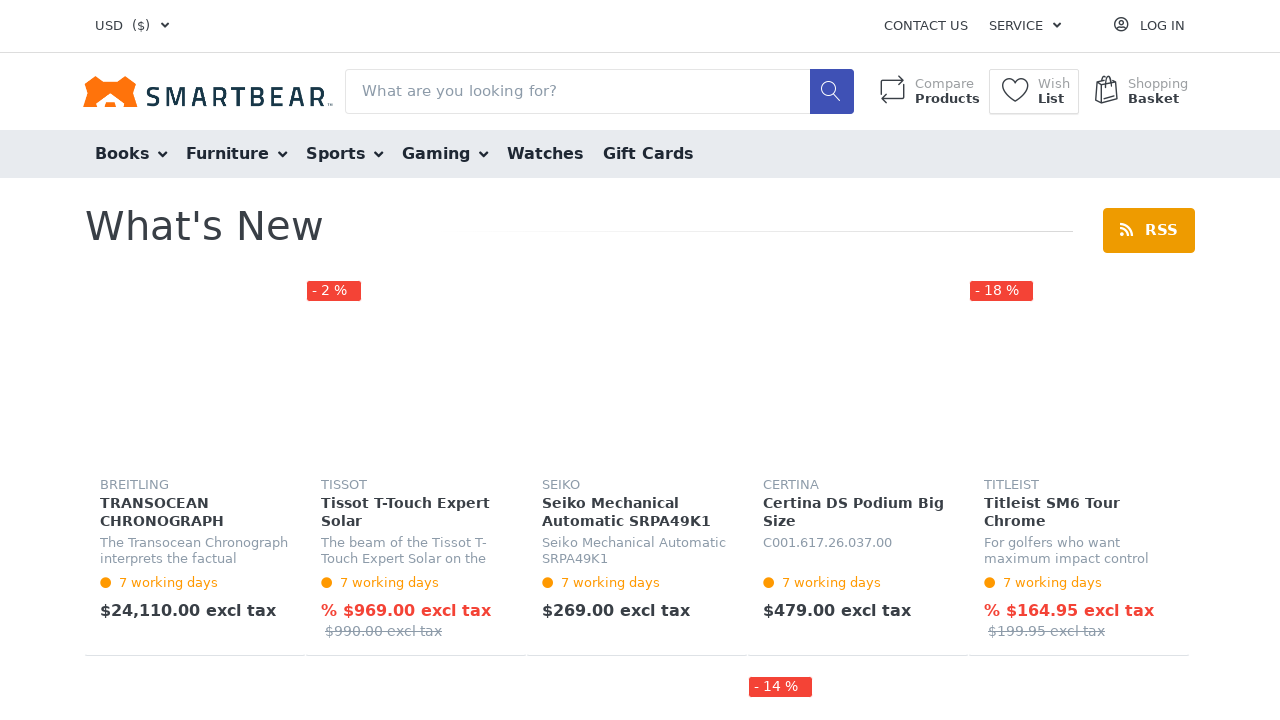

What's New page loaded successfully
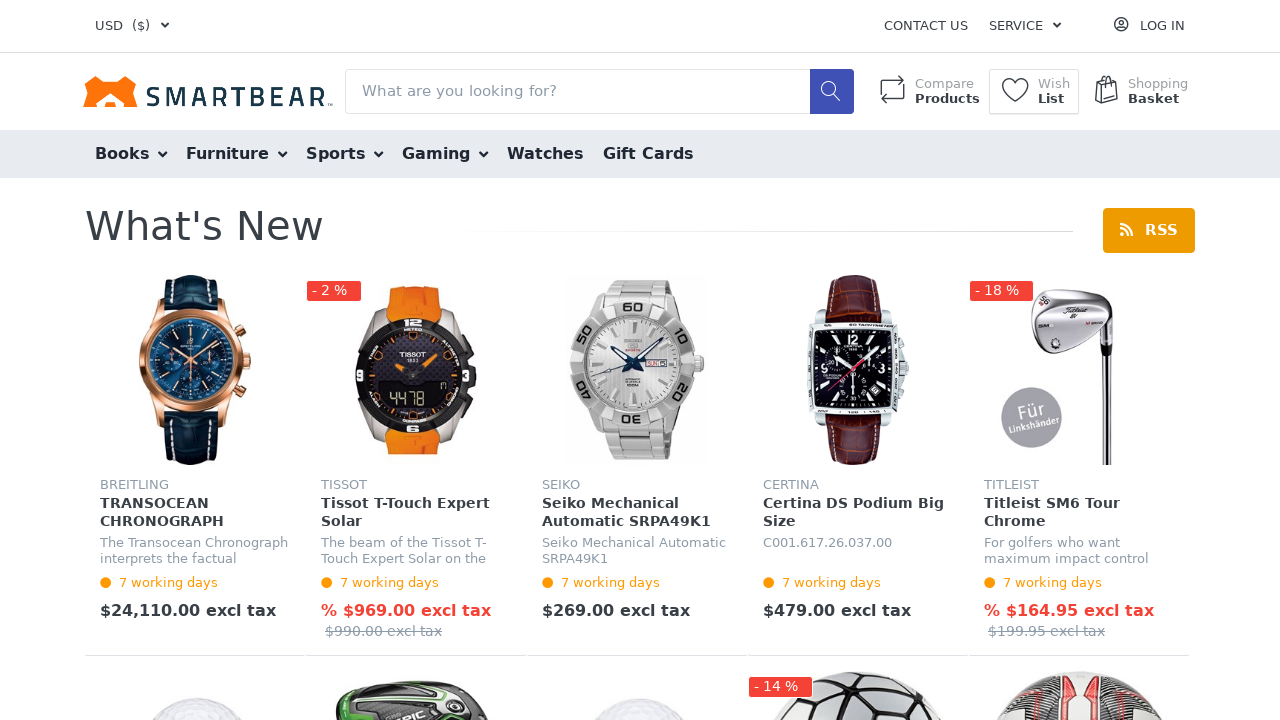

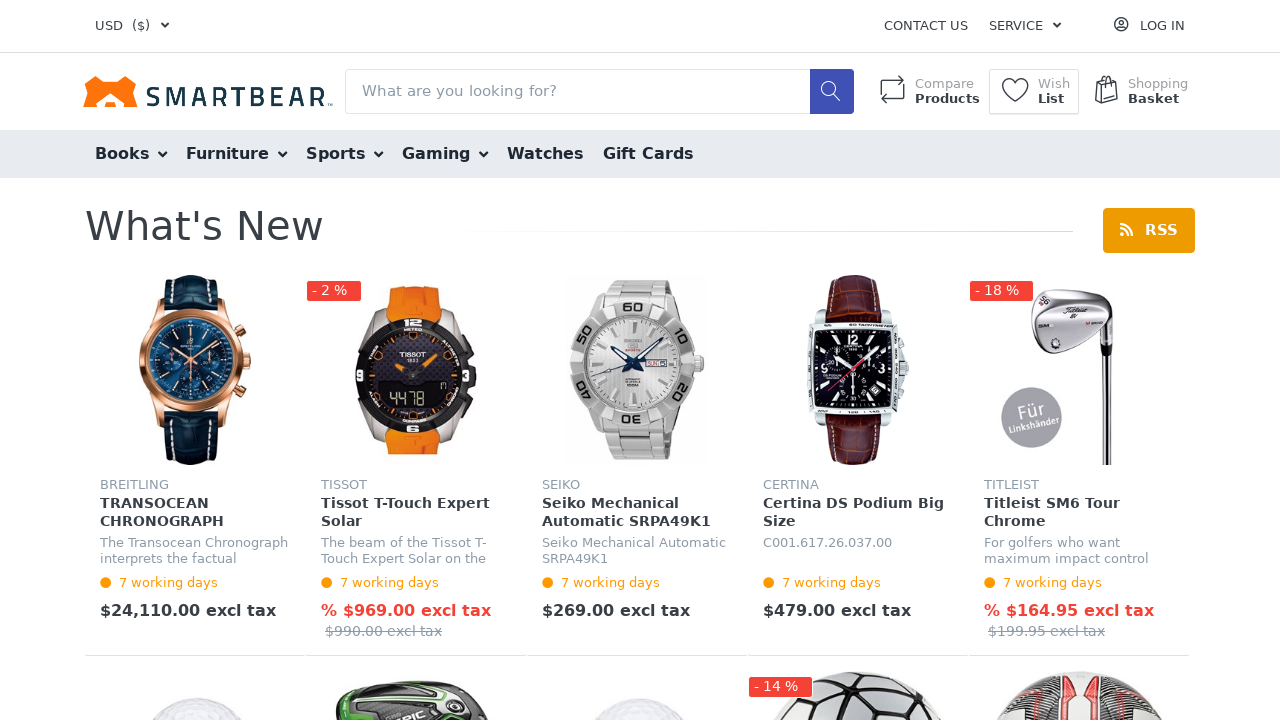